Navigates to a demo application page and clicks the login button to proceed to the next page

Starting URL: https://demo.applitools.com/index_v2.html

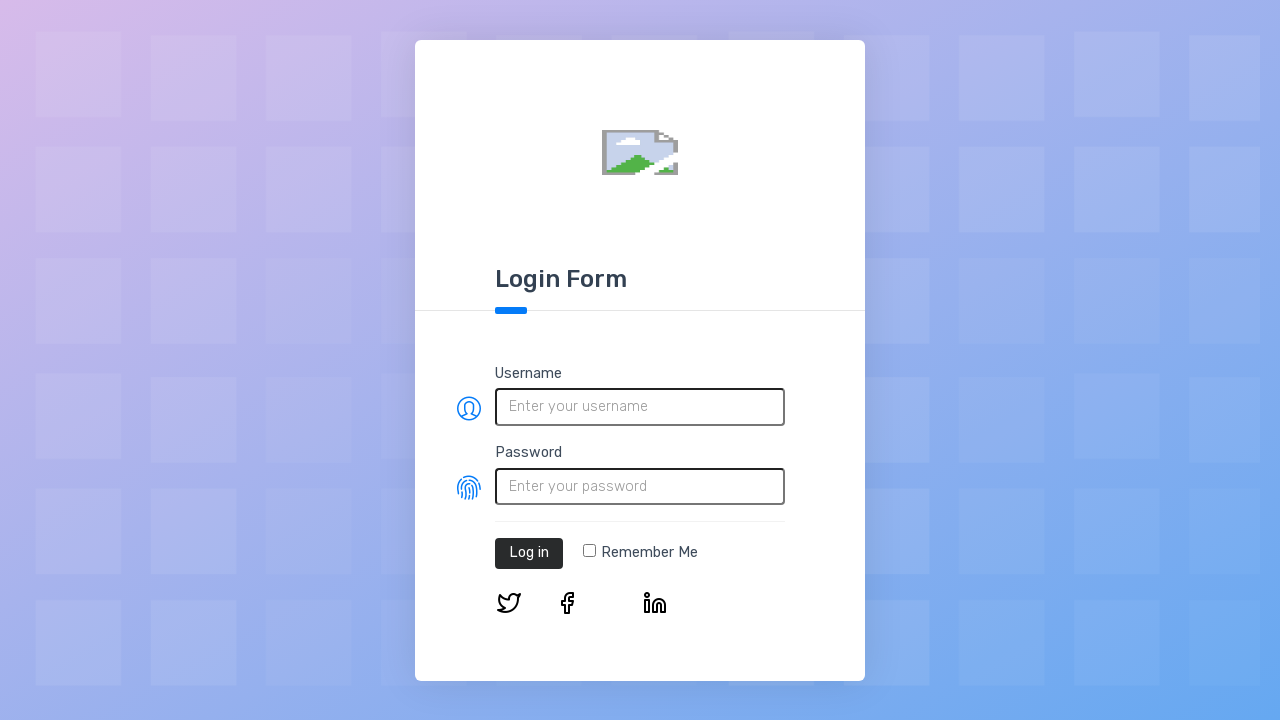

Navigated to demo application page
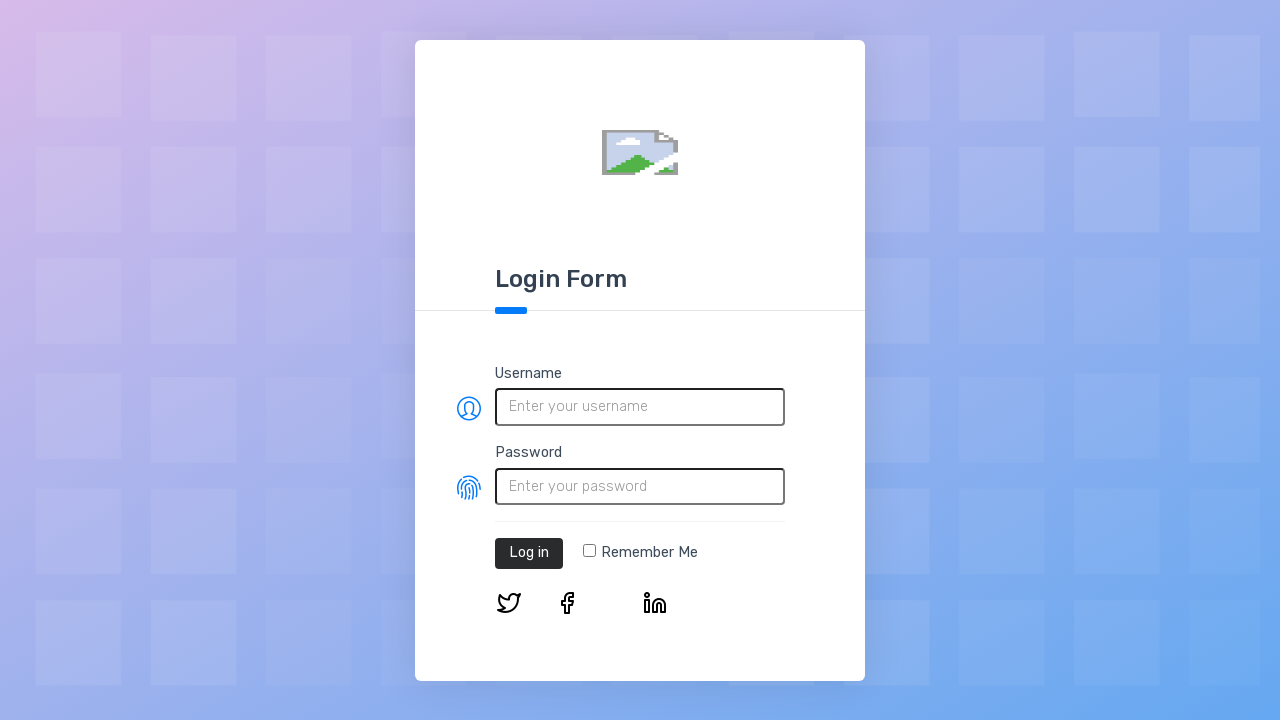

Clicked login button at (529, 553) on #log-in
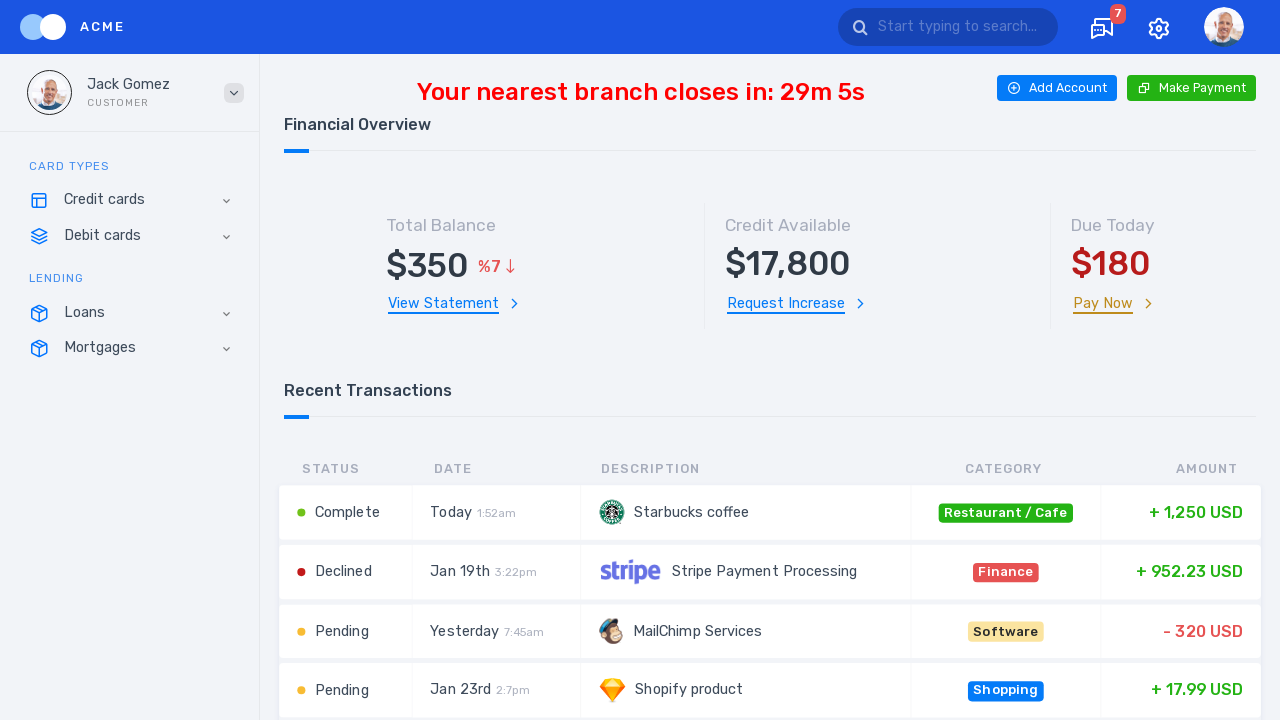

Page navigation completed and network idle
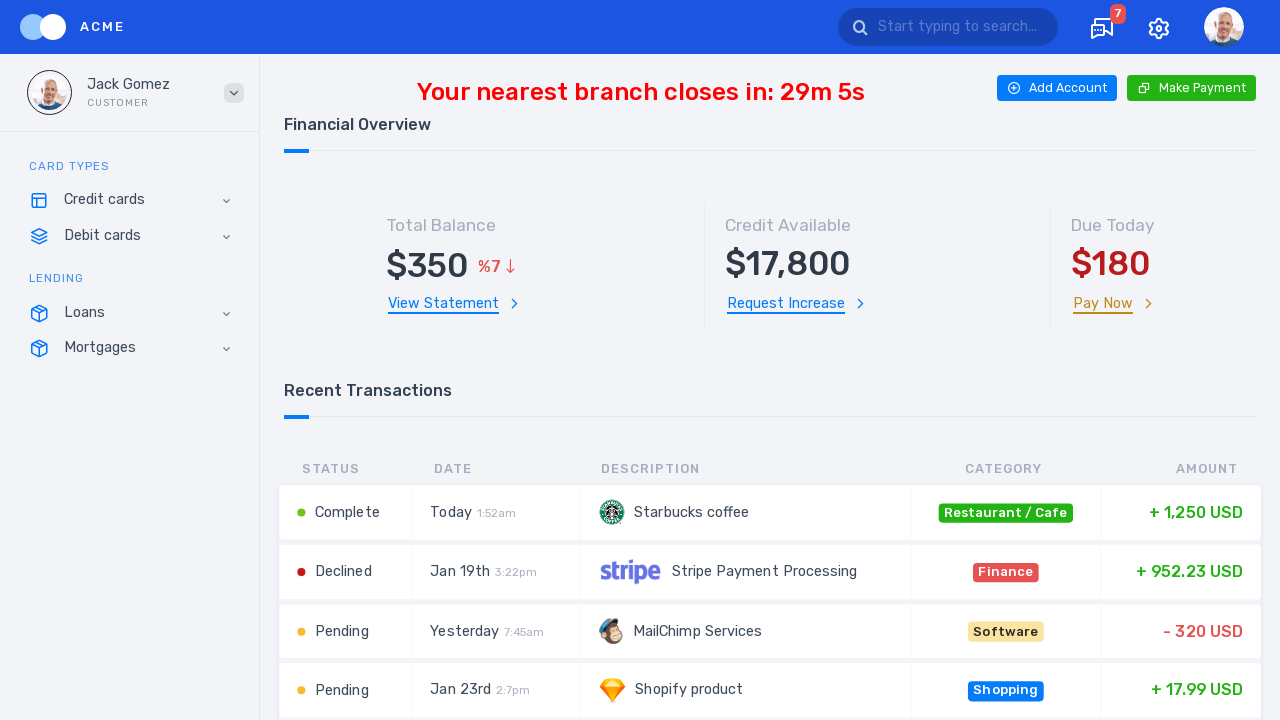

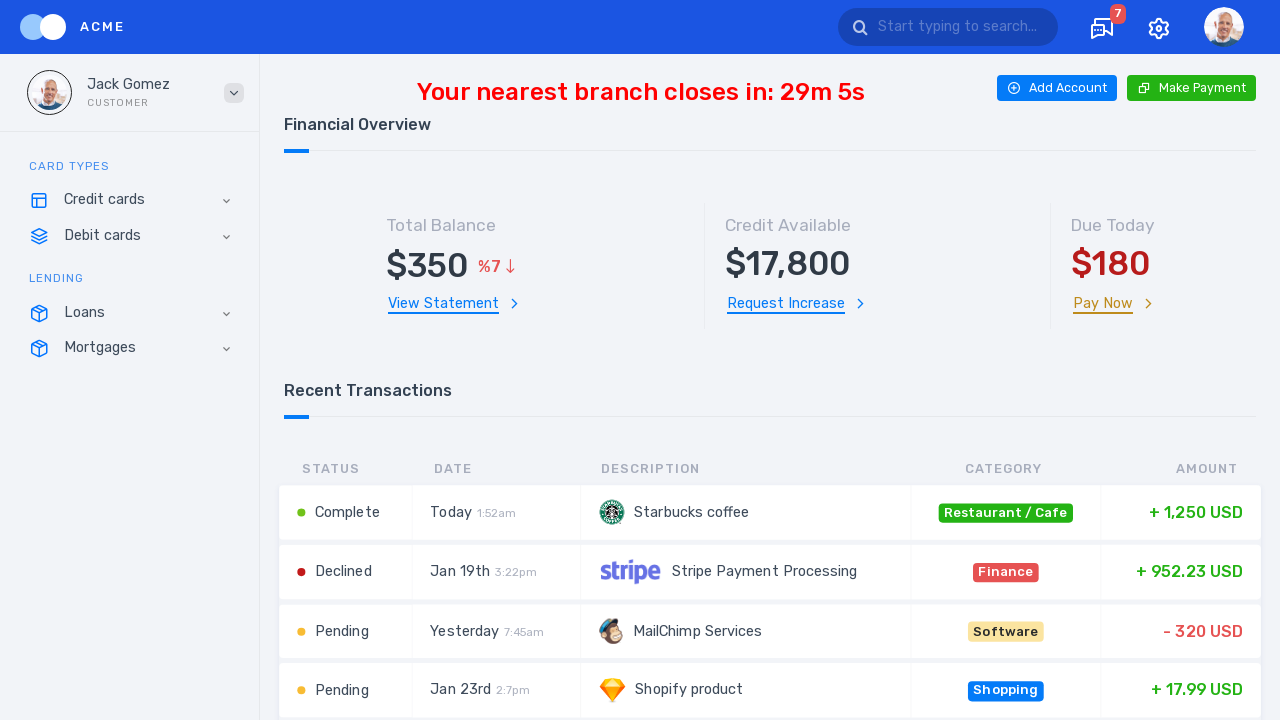